Tests form field interaction on the Saucedemo login page by filling username and password fields without submitting

Starting URL: https://www.saucedemo.com/

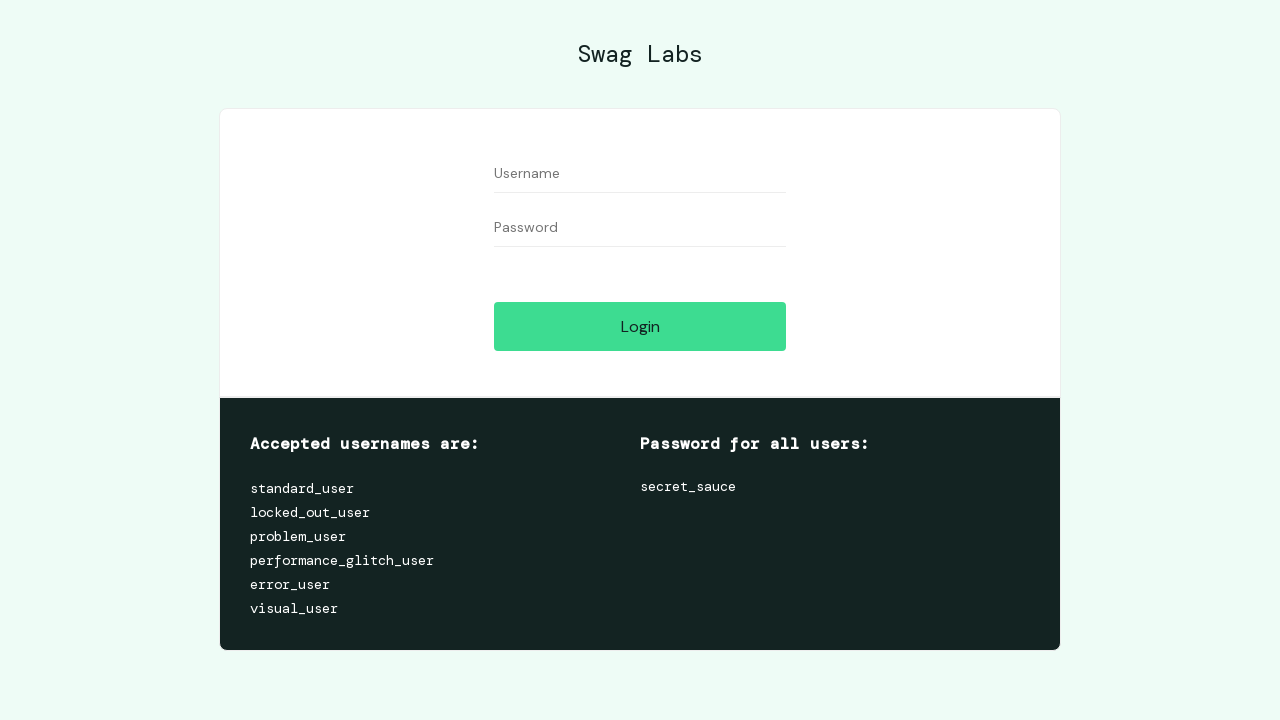

Filled username field with 'testuser123' on input[name='user-name']
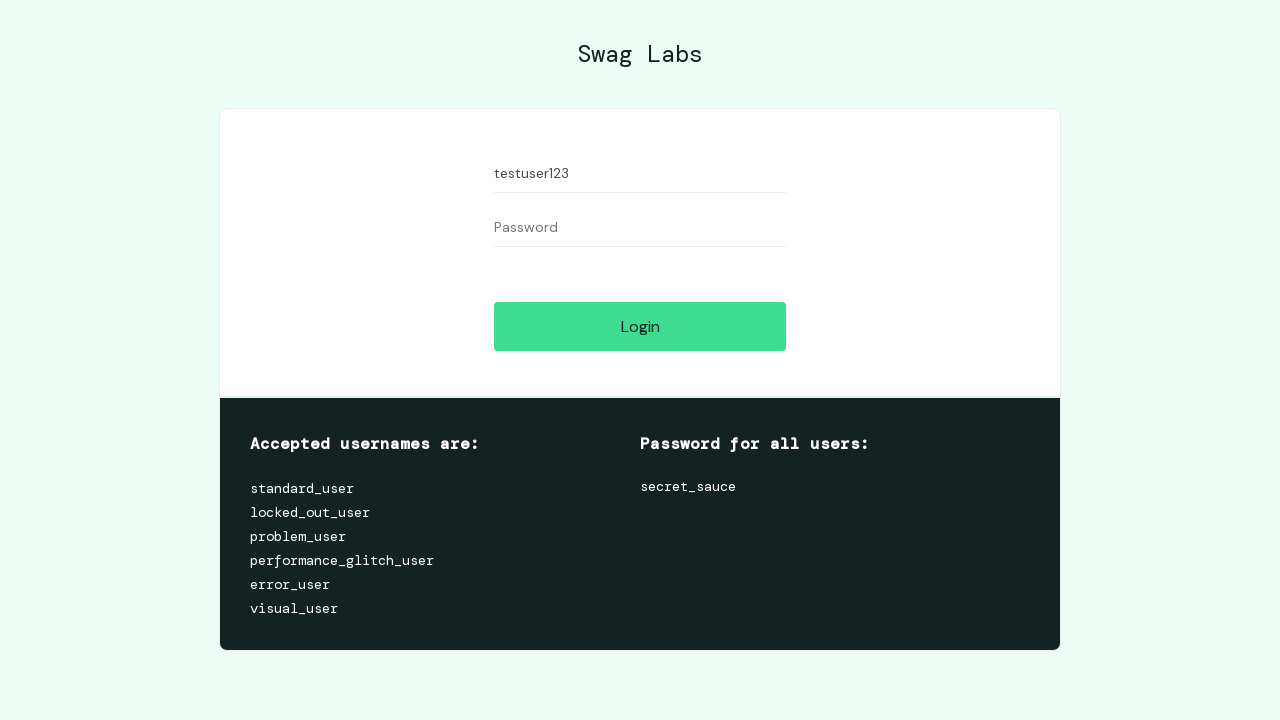

Filled password field with 'testpass456' on input[name='password']
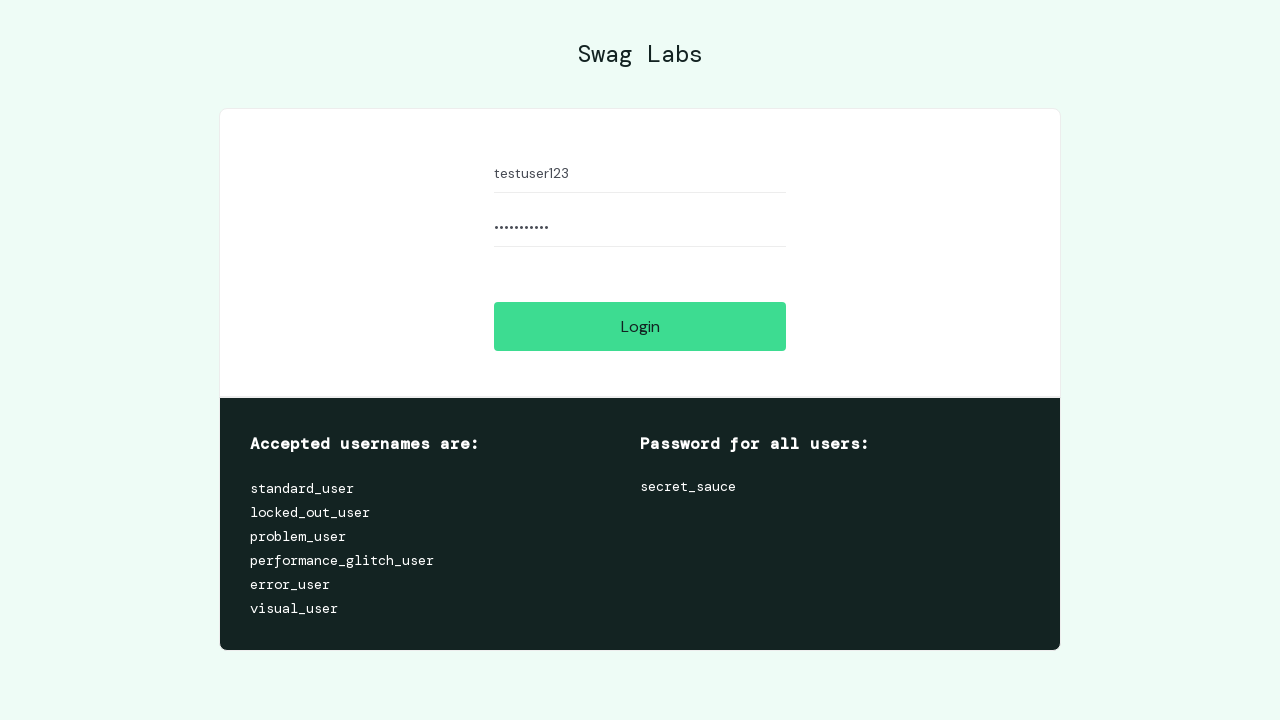

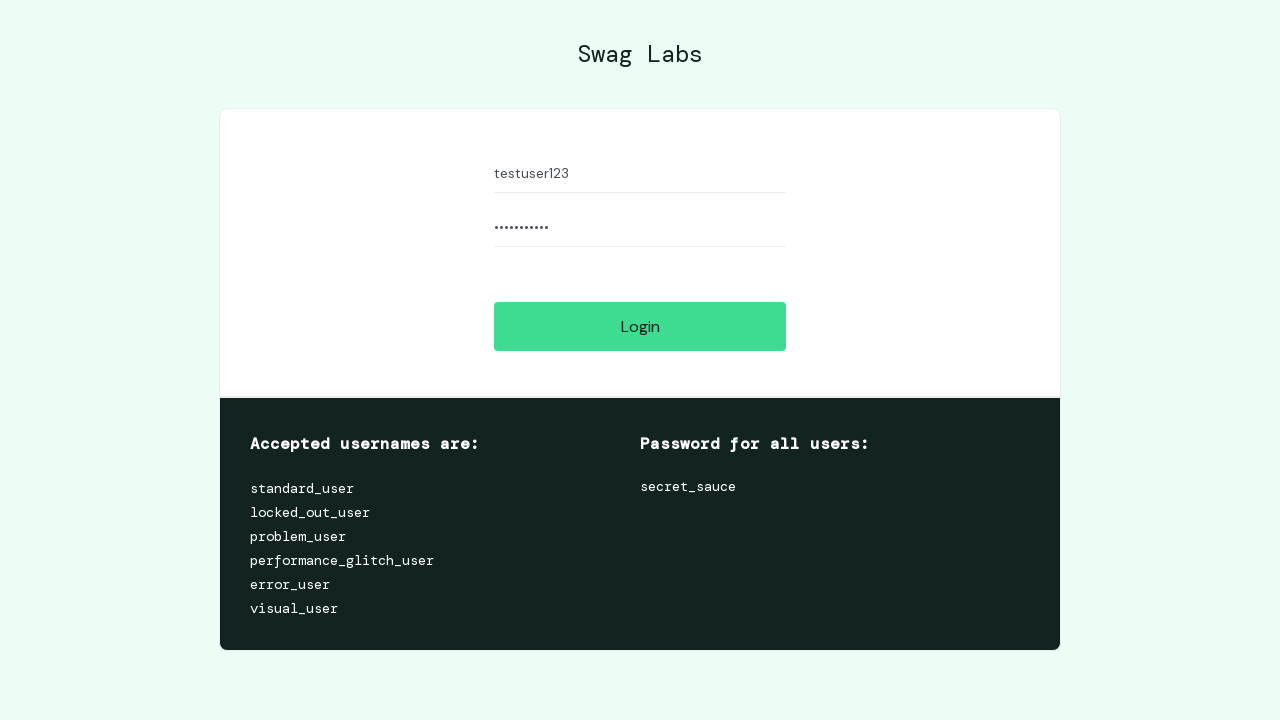